Navigates to the Calley Pro features page and sets the browser window to a specific dimension (1366x768), then waits for the page to load.

Starting URL: https://www.getcalley.com/calley-pro-features/

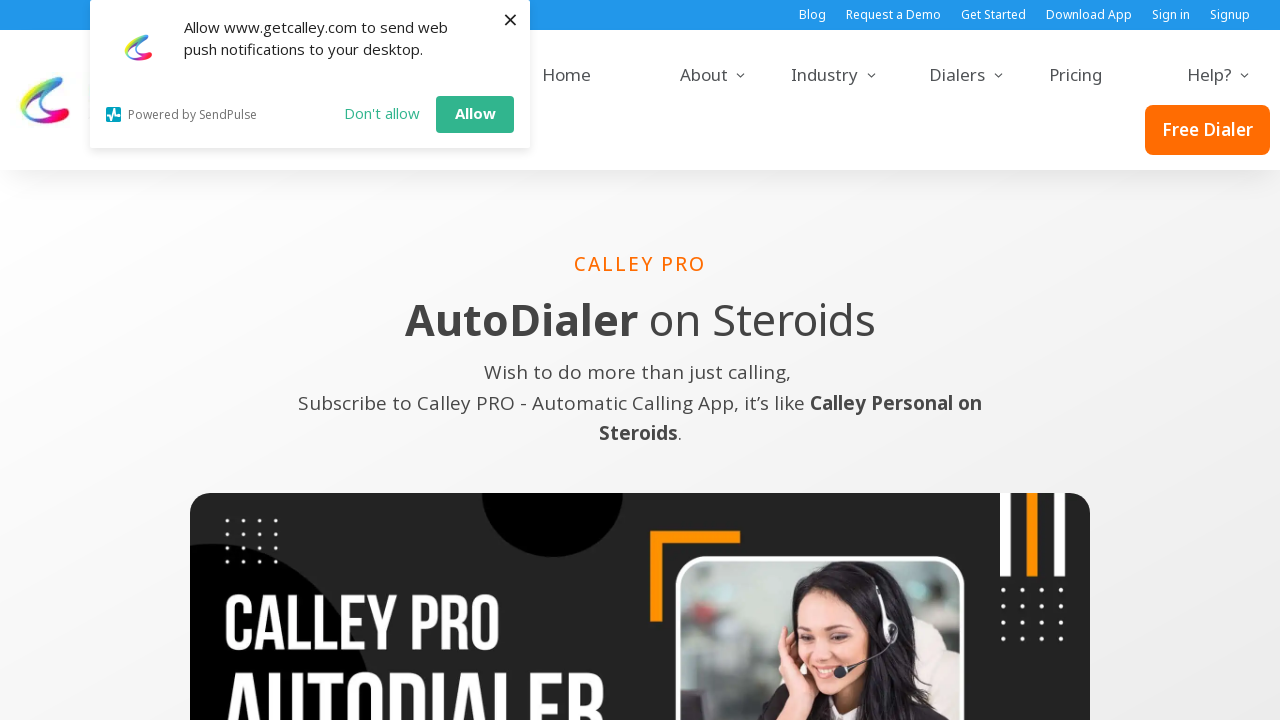

Set browser window to 1366x768 dimensions
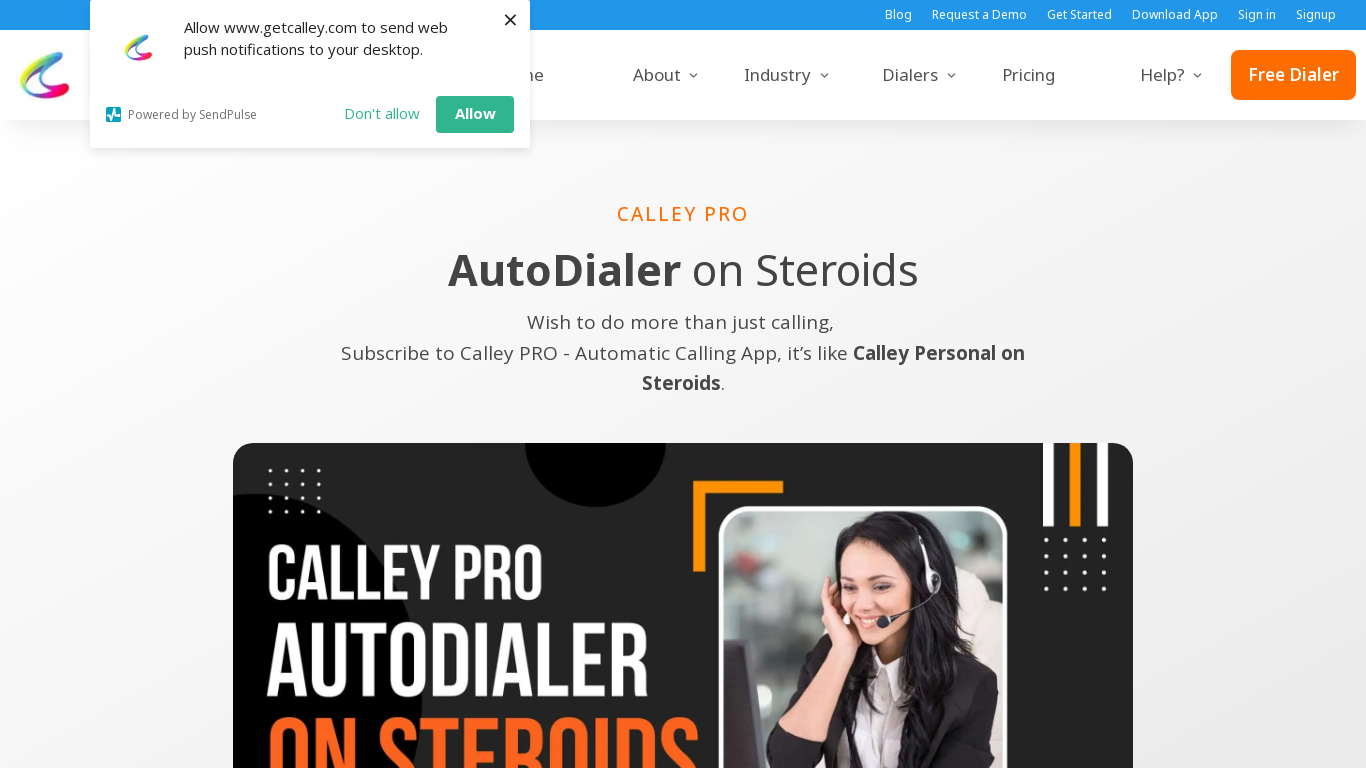

Waited for Calley Pro features page to load (networkidle state)
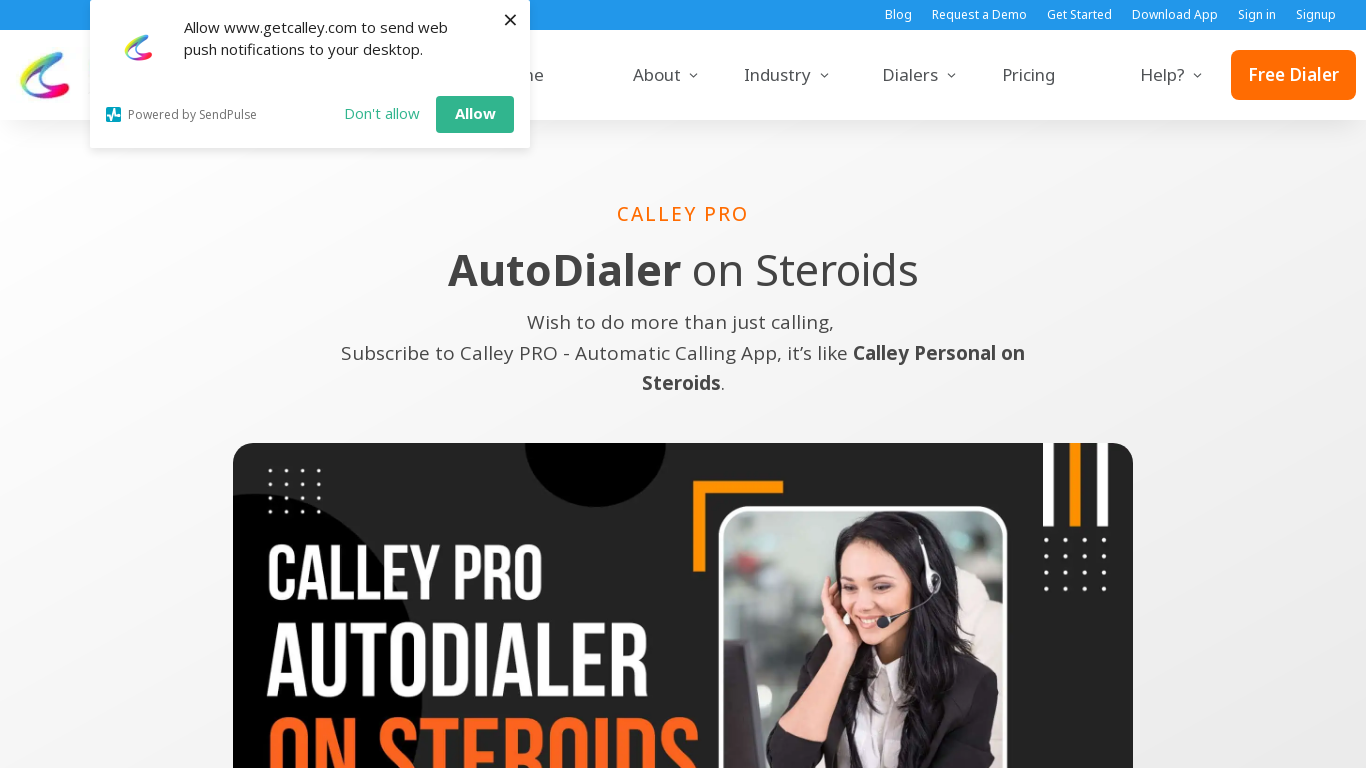

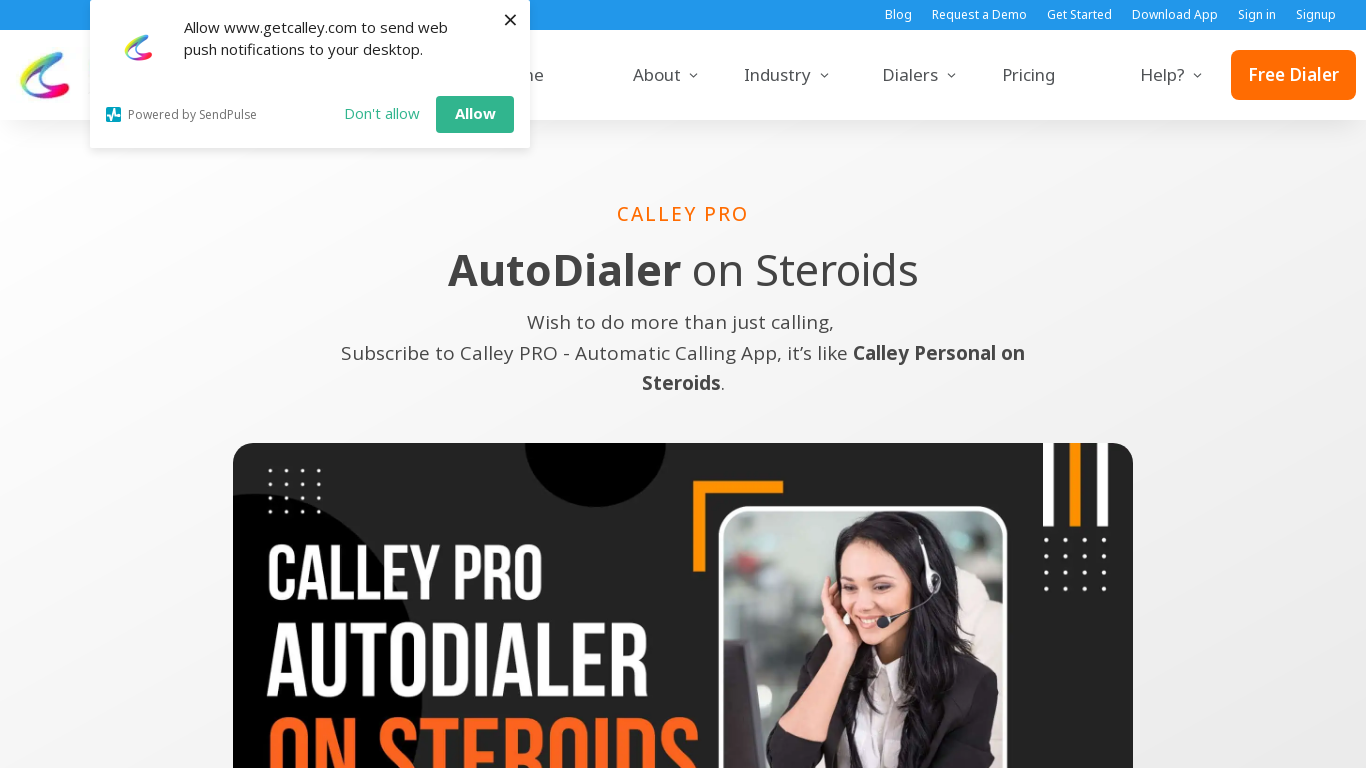